Tests opening a link in a new browser tab using keyboard modifier keys (Ctrl/Cmd+Enter), then switches between tabs and verifies the URLs, and finally closes one tab to verify only one remains.

Starting URL: https://bonigarcia.dev/selenium-webdriver-java/

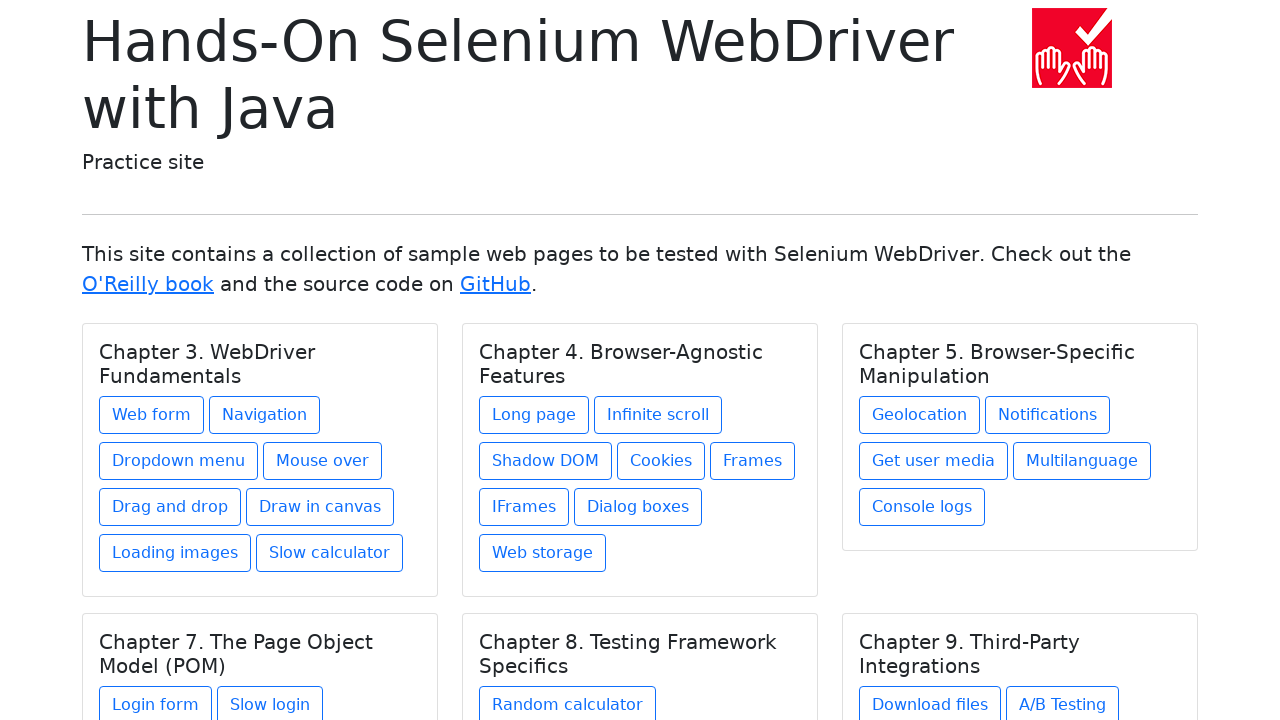

Clicked 'Web form' link with Ctrl/Cmd+Enter modifier to open in new tab at (152, 415) on text=Web form
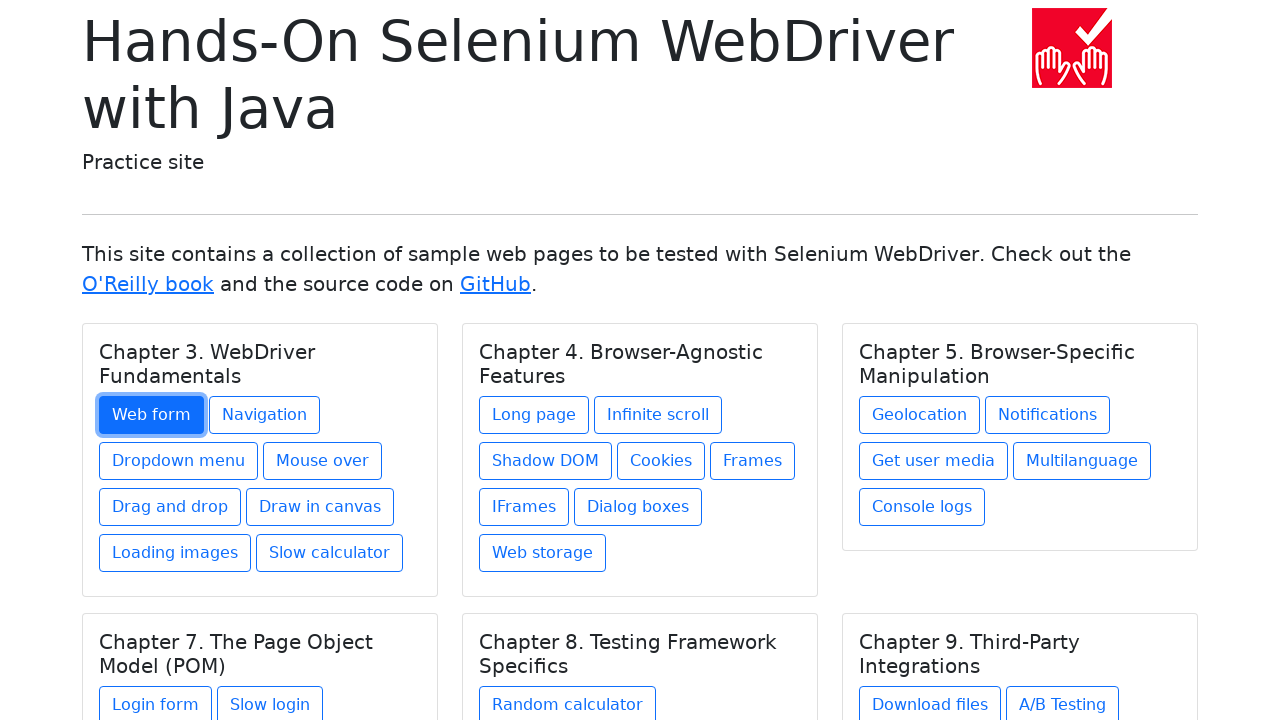

Waited 1 second for new tab to open
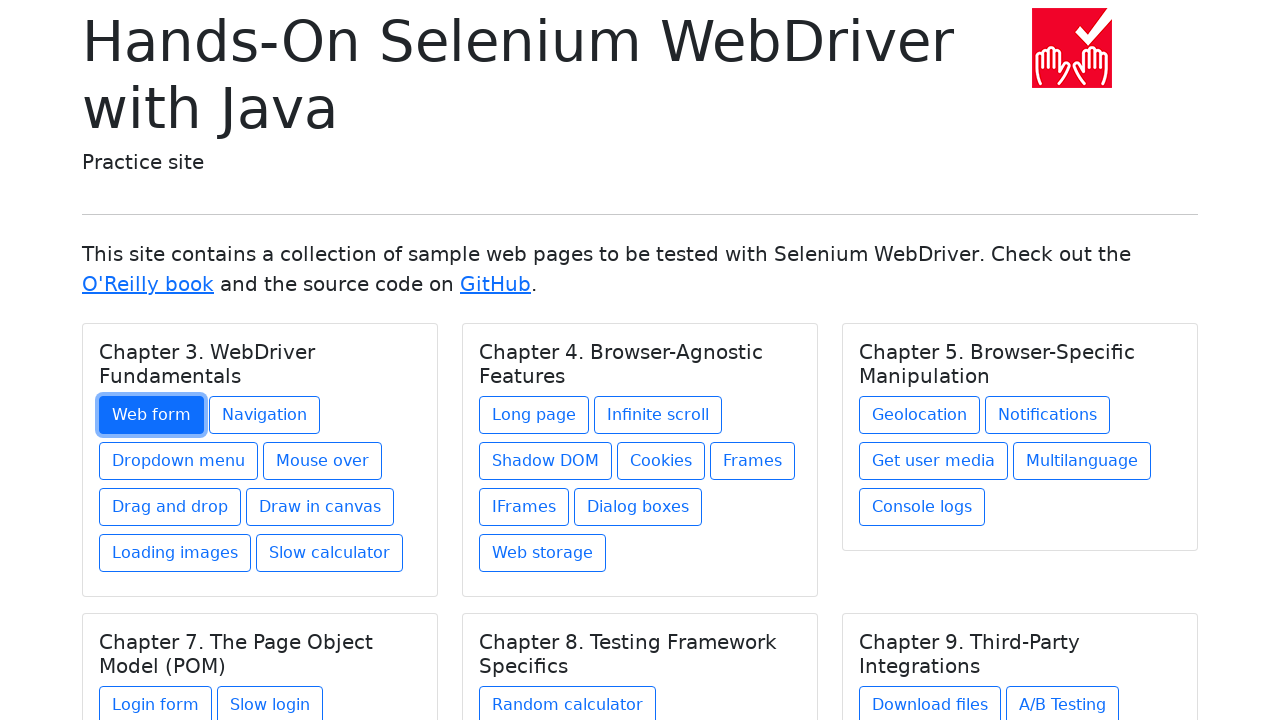

Retrieved all pages/tabs from context
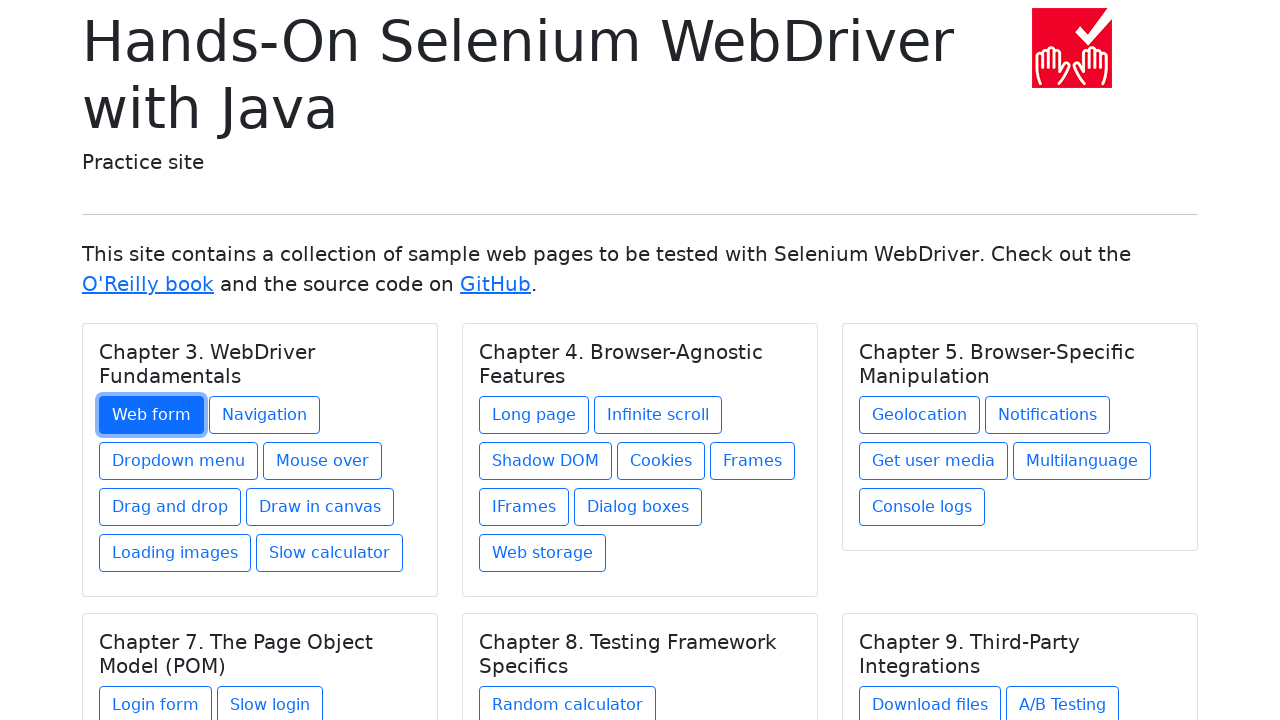

Verified that 2 tabs are open
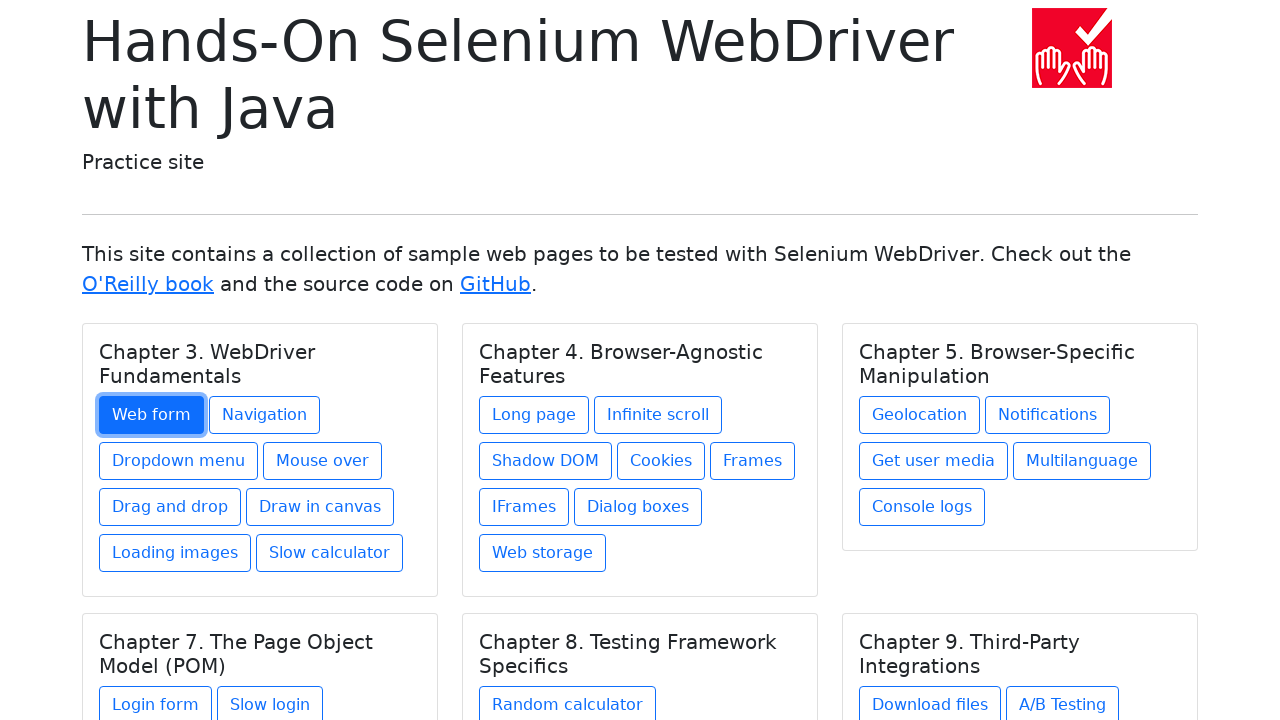

Verified original tab is still at initial URL
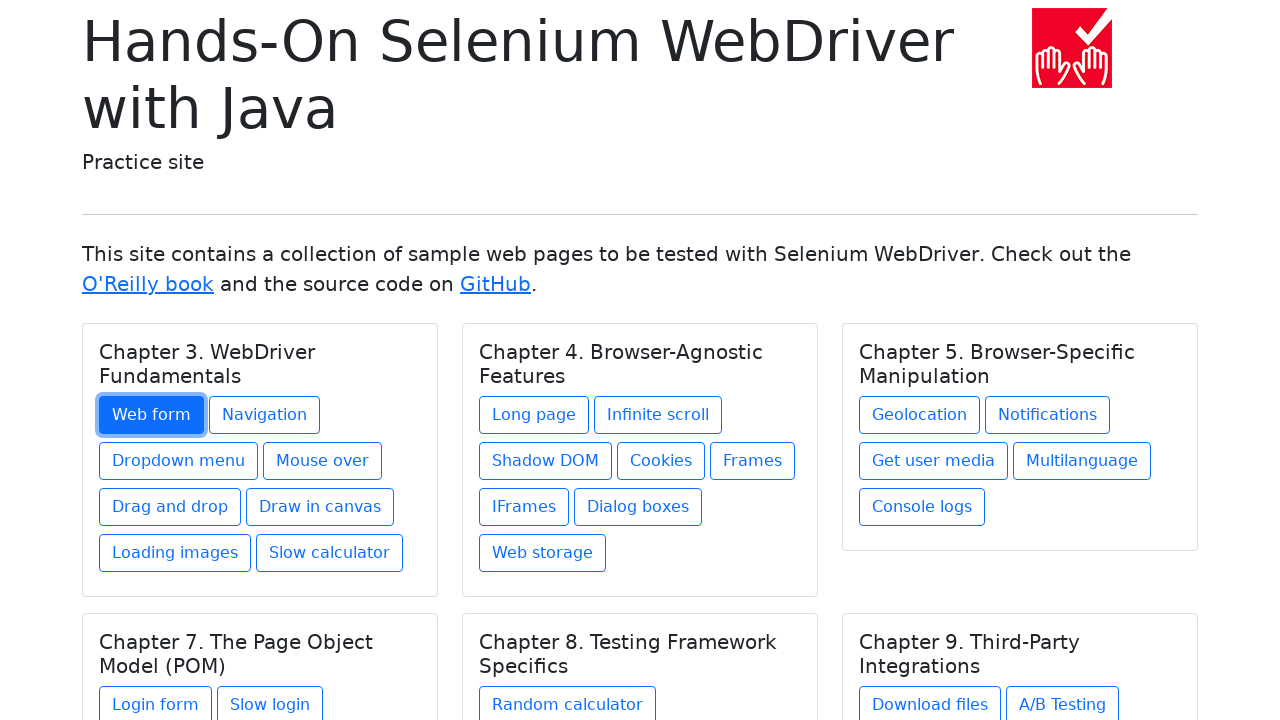

Verified new tab has a different URL than initial page
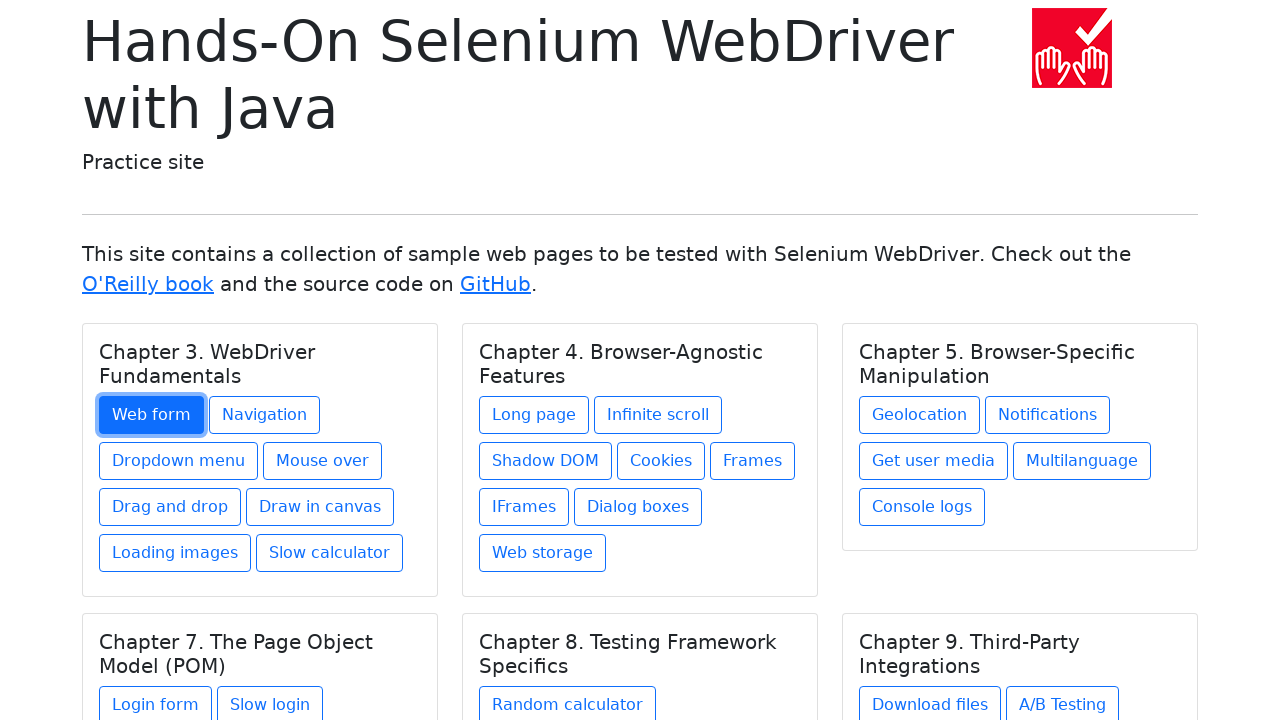

Closed the new tab
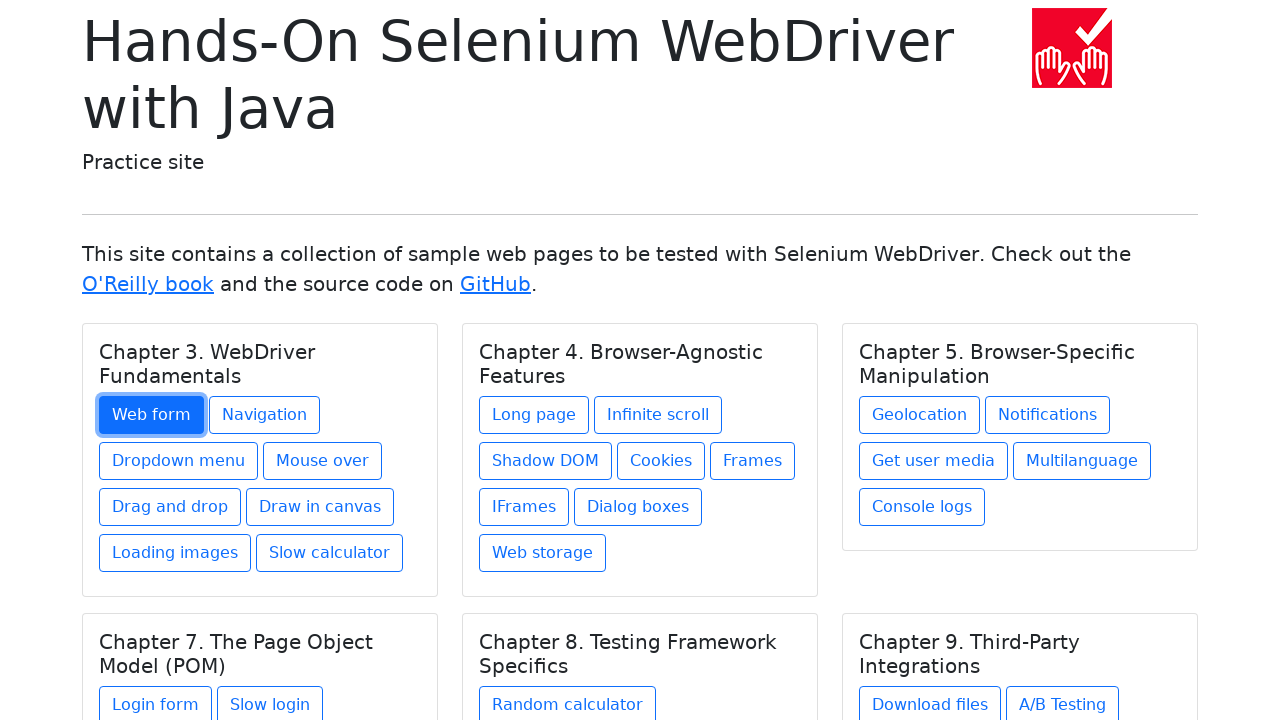

Verified only one tab remains open
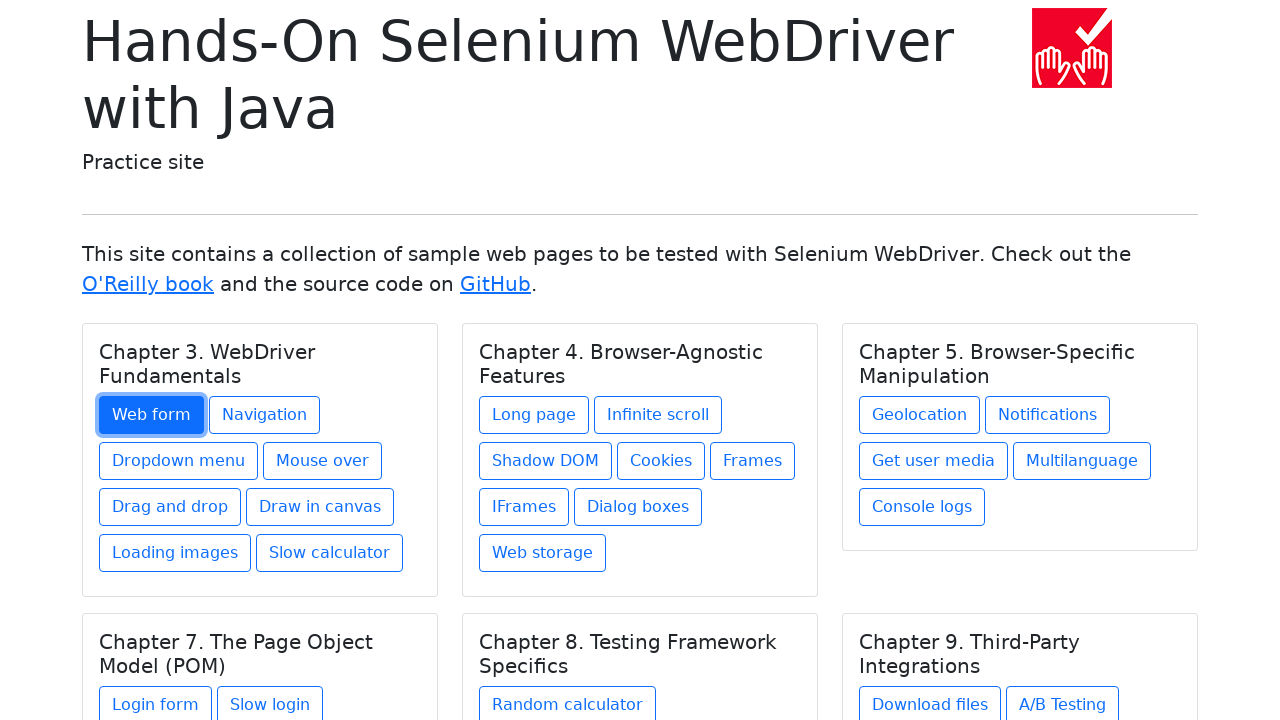

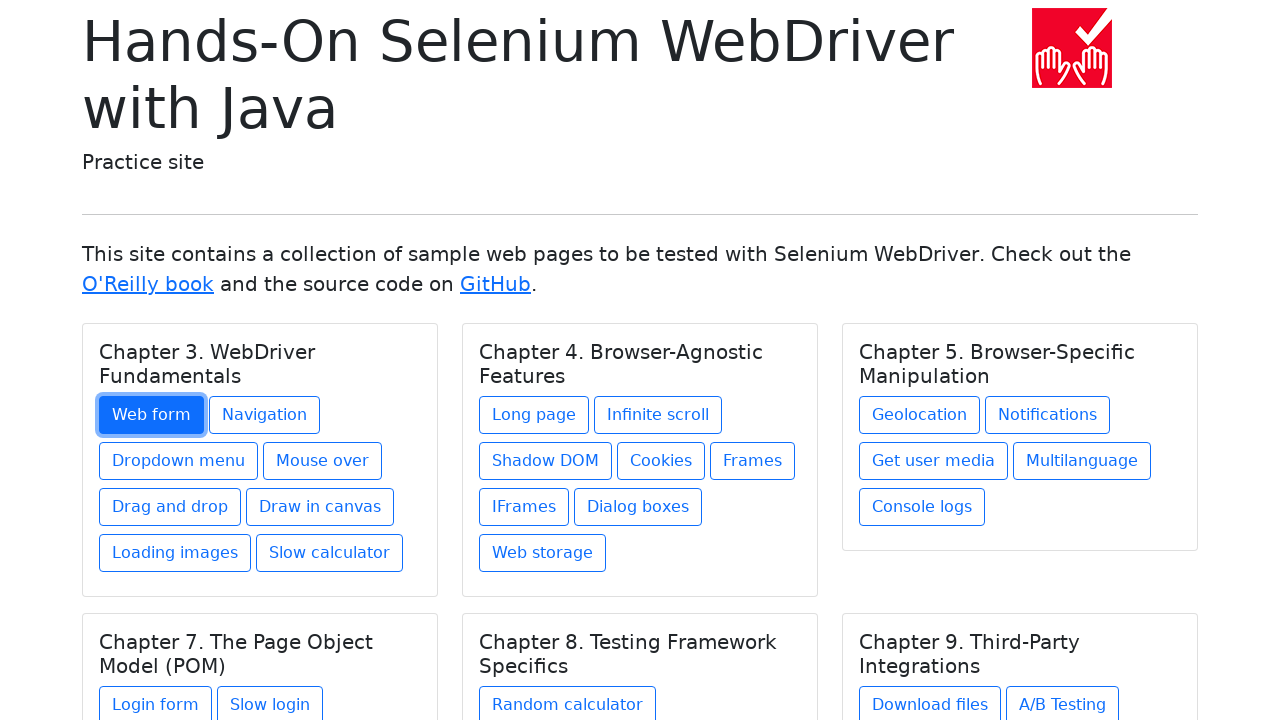